Tests pressing the space key on a specific element and verifies the page displays the correct key press result

Starting URL: http://the-internet.herokuapp.com/key_presses

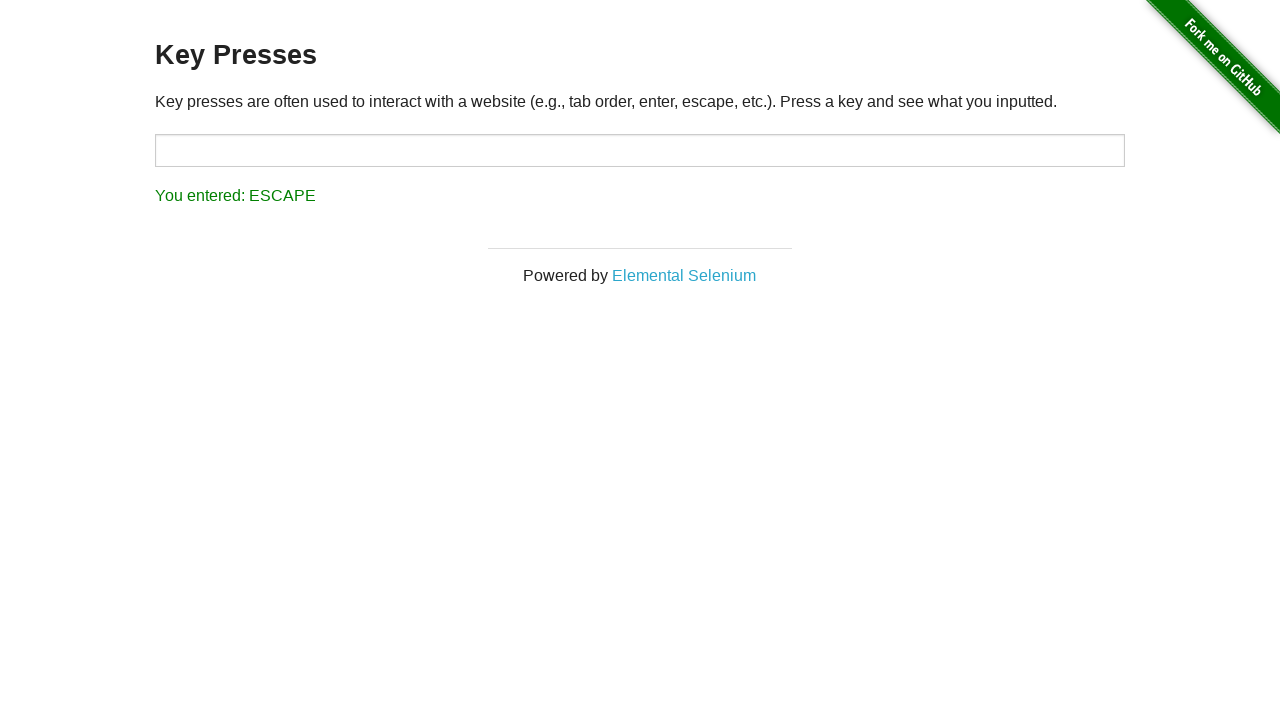

Pressed Space key on target element on #target
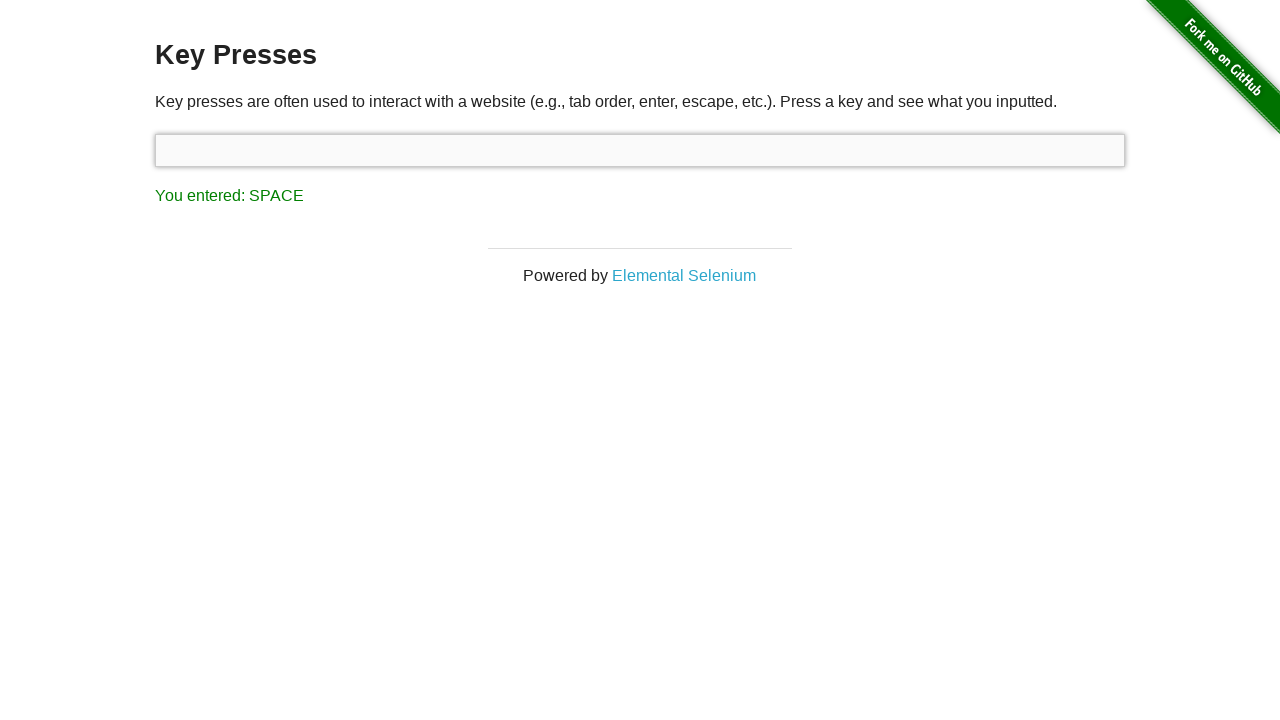

Result element loaded and visible
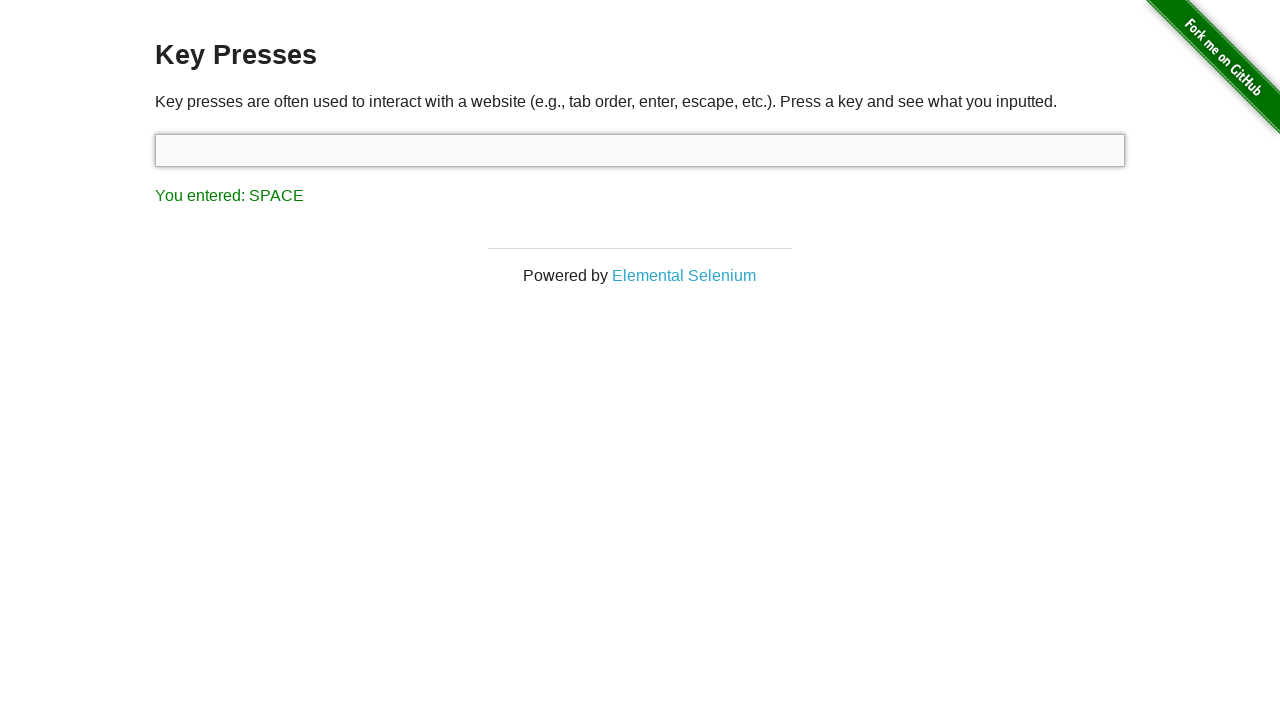

Retrieved result text: 'You entered: SPACE'
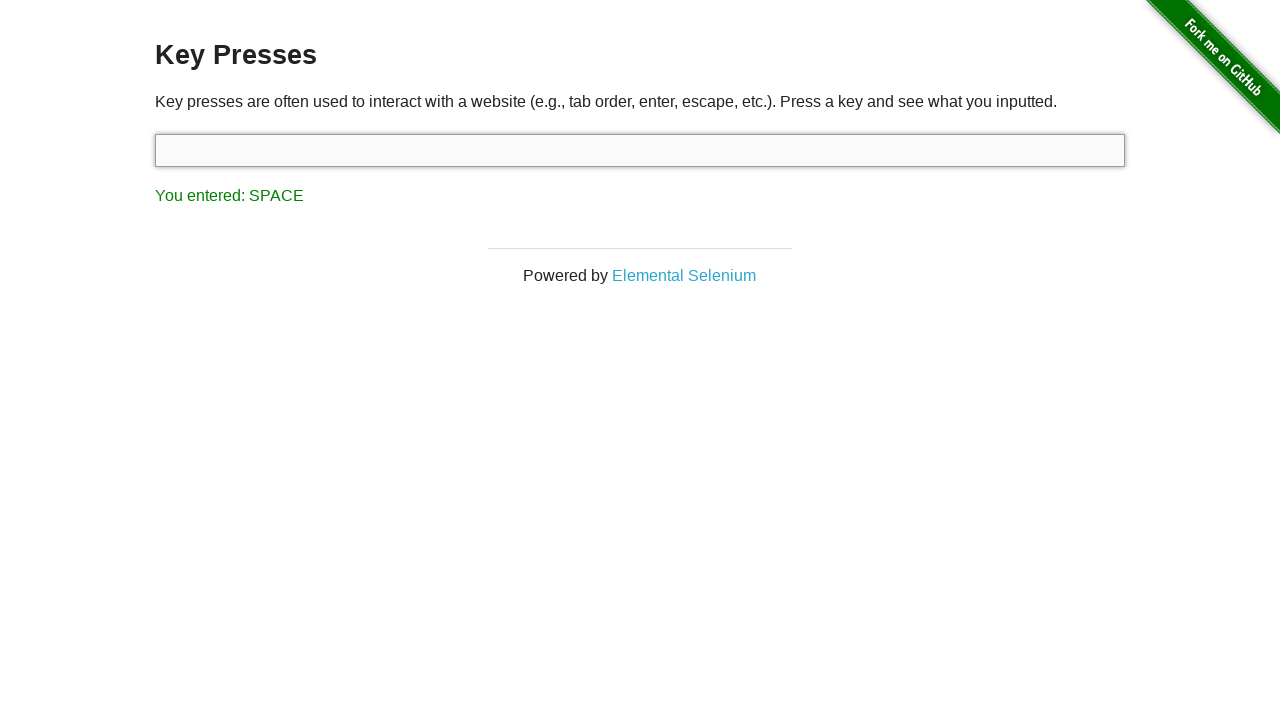

Verified that Space key press was correctly displayed as 'You entered: SPACE'
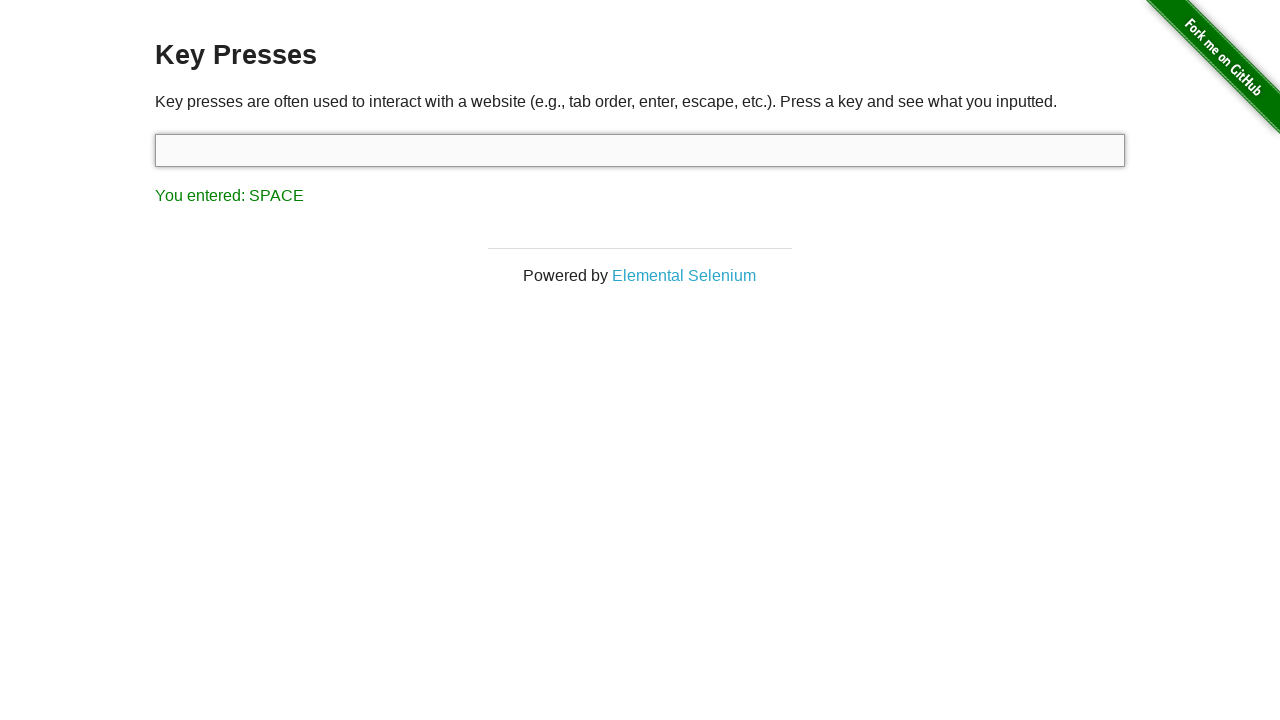

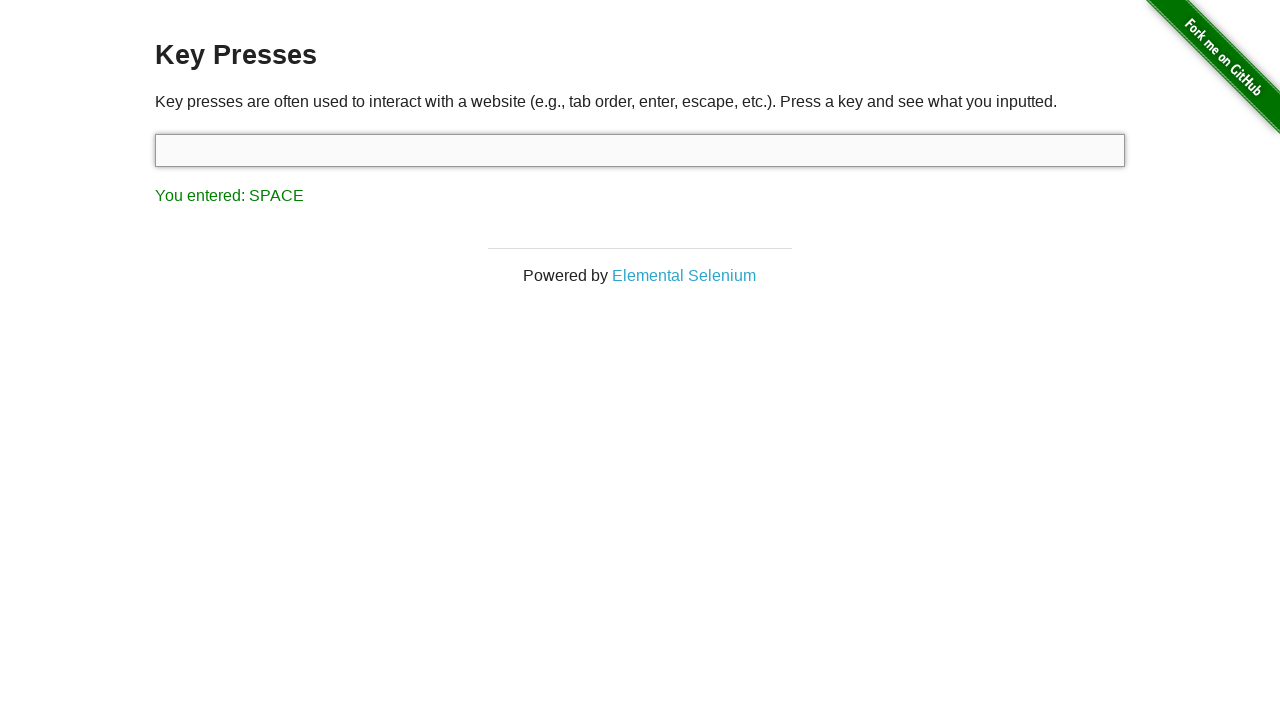